Tests static dropdown functionality by selecting options using different methods: by index, by visible text, and by value

Starting URL: https://rahulshettyacademy.com/dropdownsPractise/

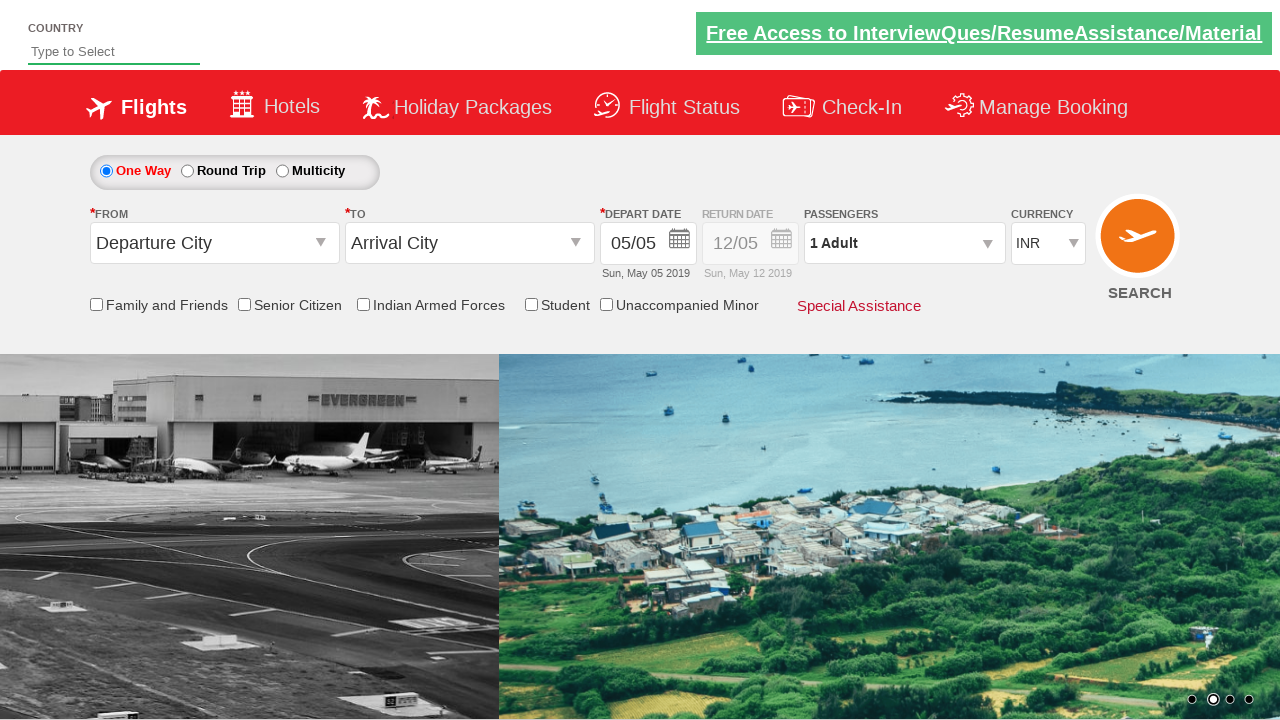

Navigated to static dropdown practice page
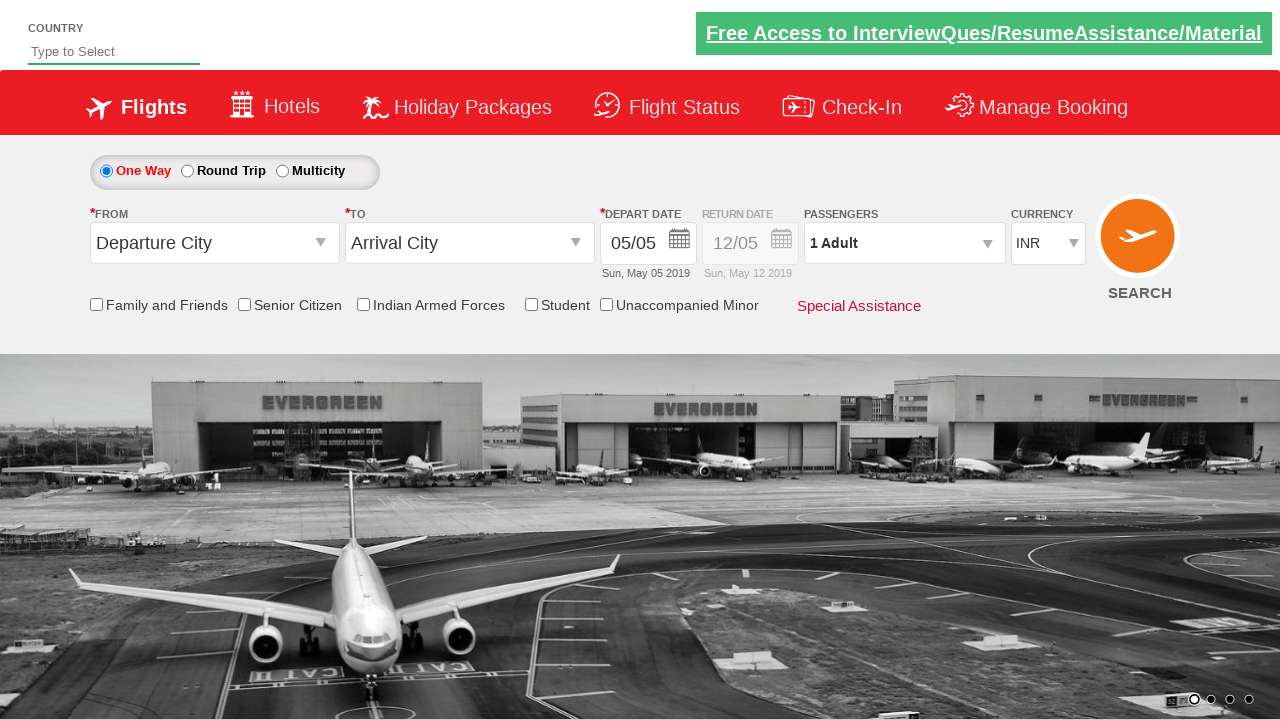

Selected dropdown option by index 3 on #ctl00_mainContent_DropDownListCurrency
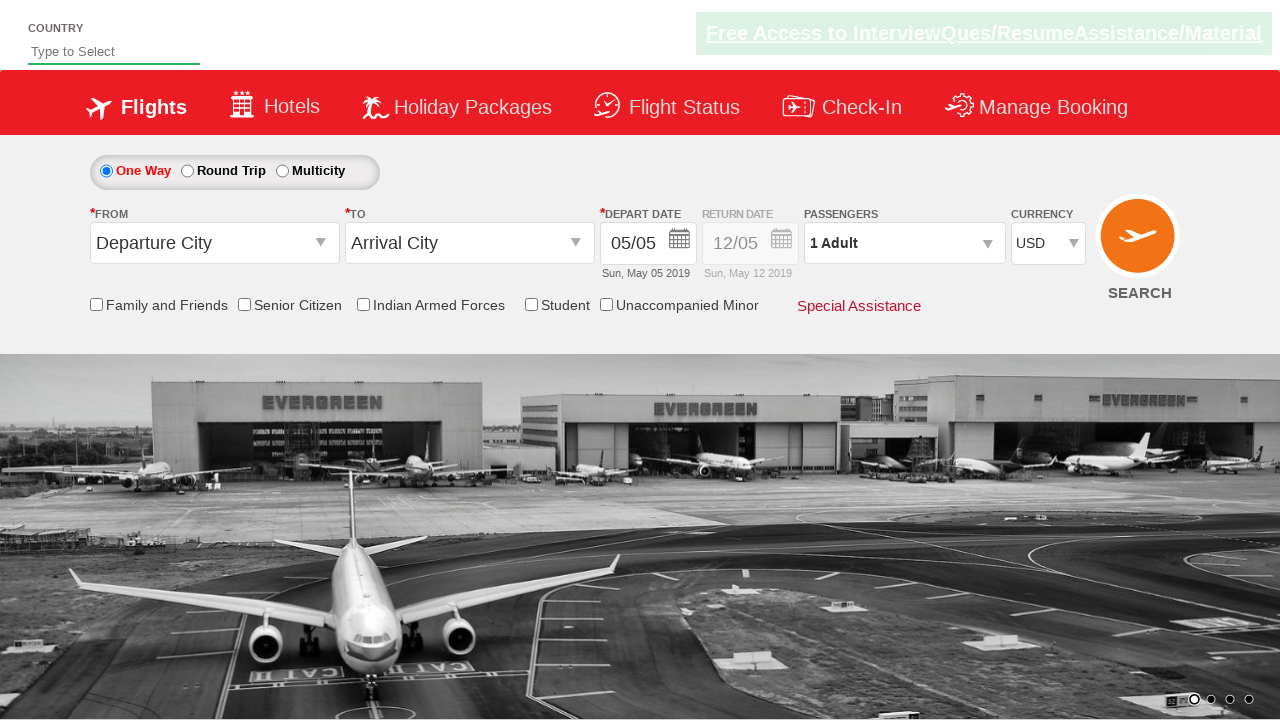

Selected dropdown option by visible text 'AED' on #ctl00_mainContent_DropDownListCurrency
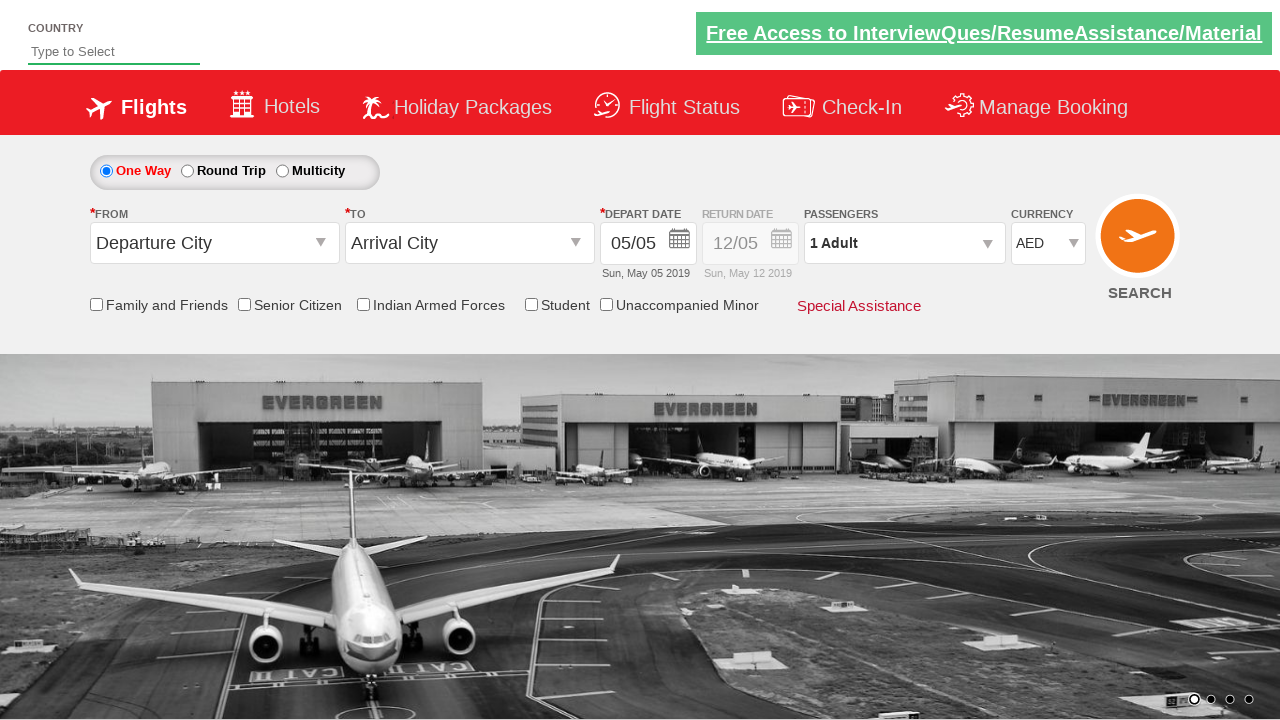

Selected dropdown option by value 'INR' on #ctl00_mainContent_DropDownListCurrency
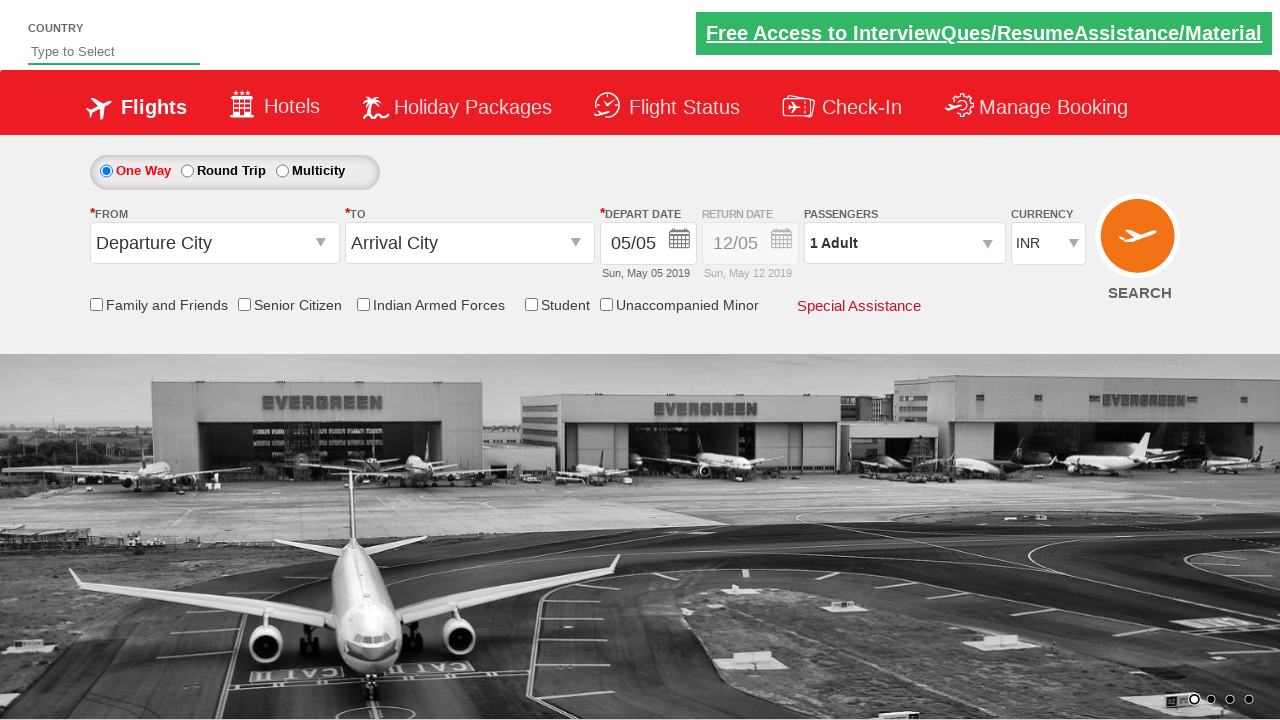

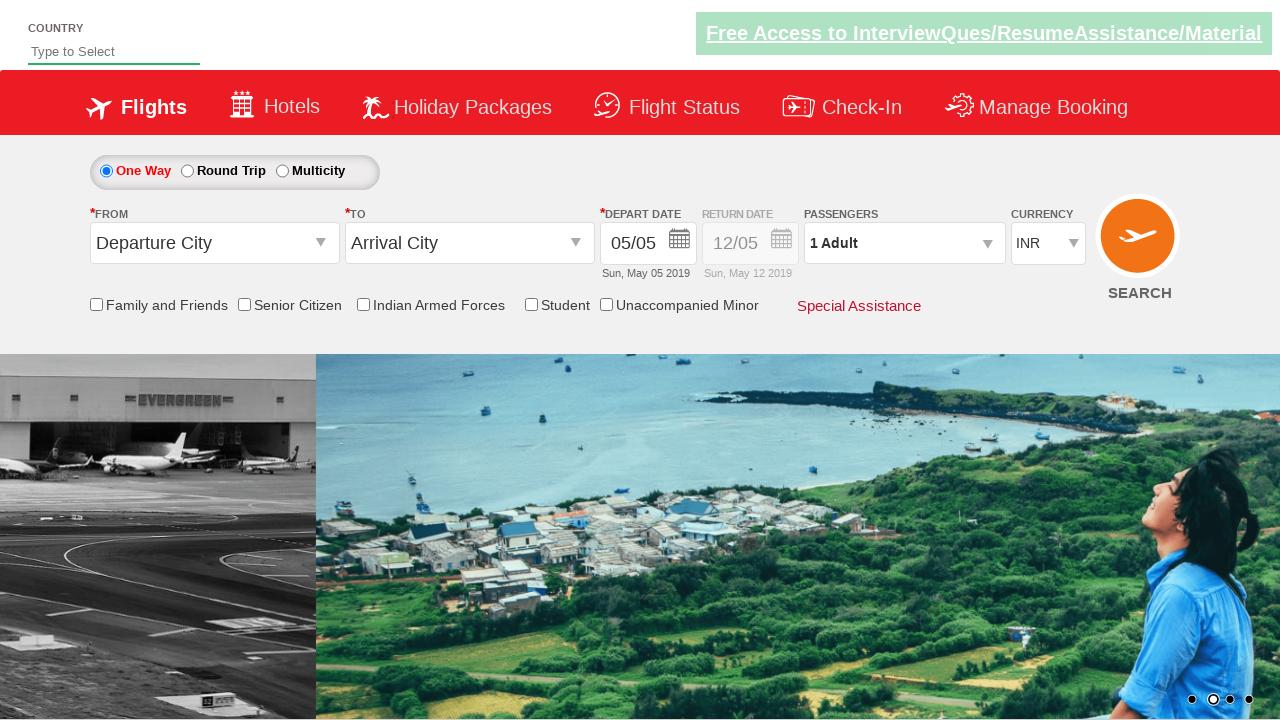